Clicks on Price Estimator button which opens in a new tab and verifies the Price Estimator page loads

Starting URL: https://healthcare.ascension.org/price-transparency

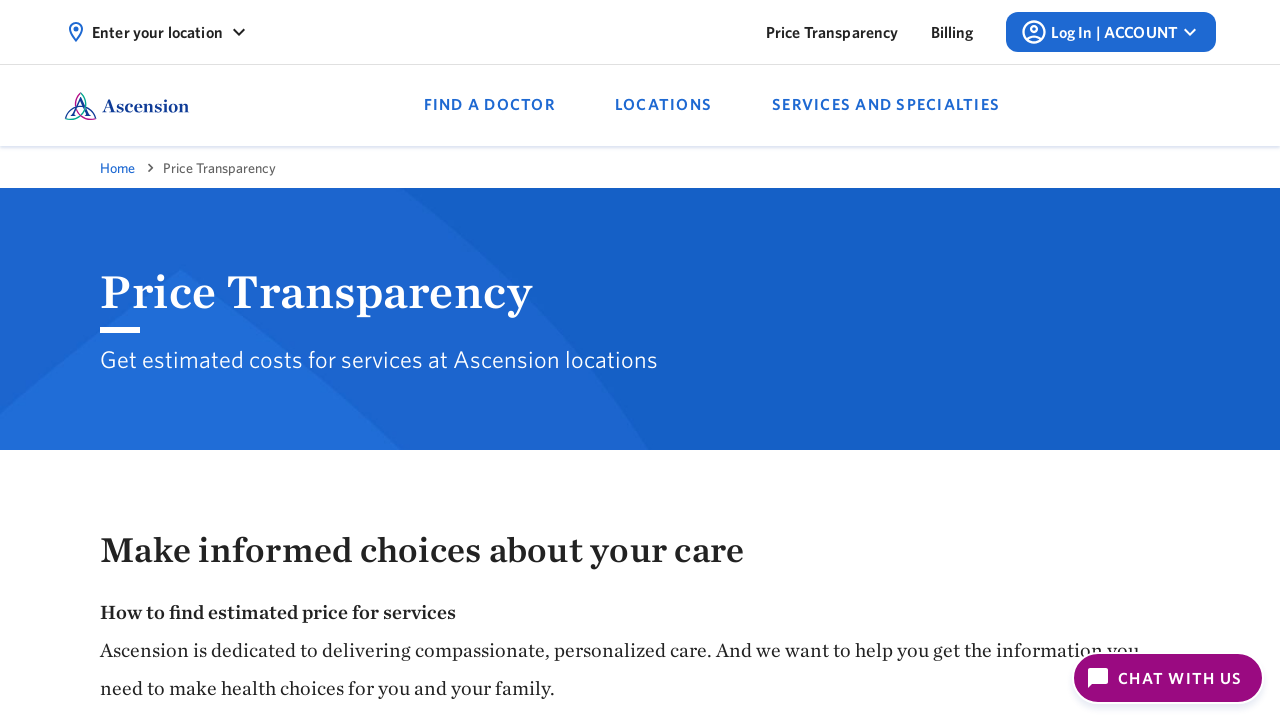

Clicked Price Estimator button to open new tab at (190, 361) on xpath=//*[@id='content']/div/div[2]/div/div/div/div/div[2]/div/div/a
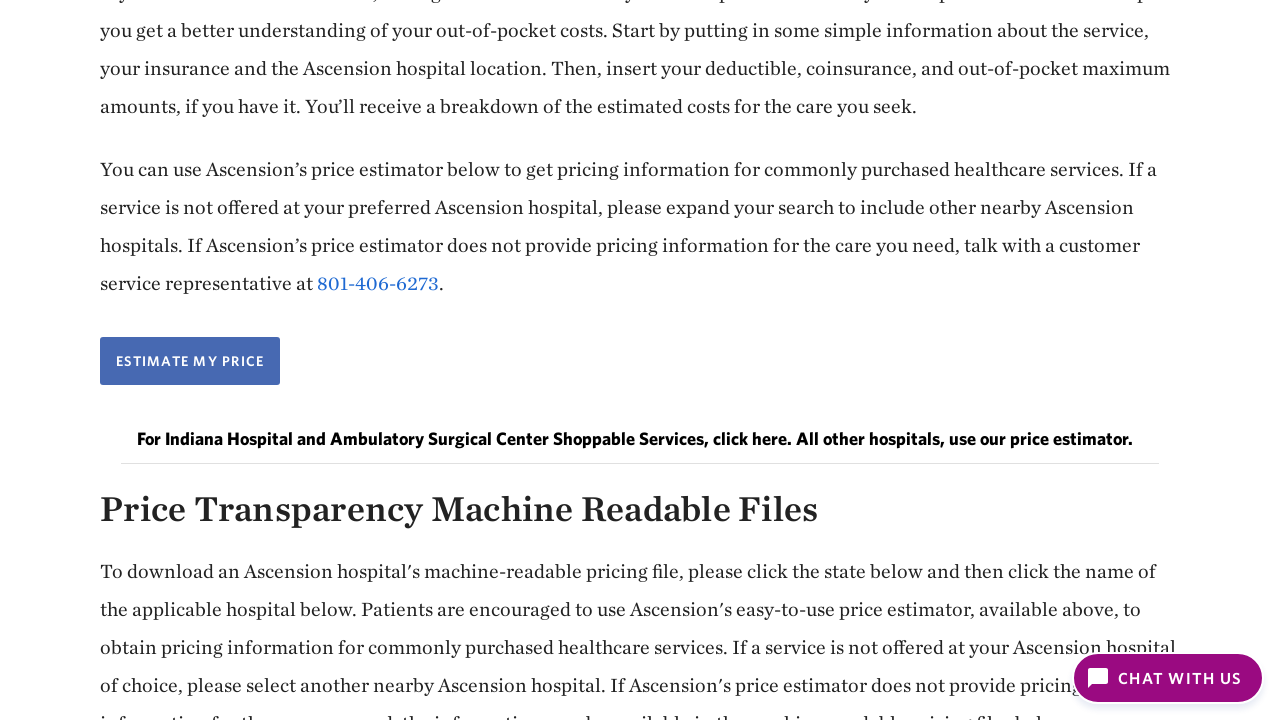

Switched to new tab opened by Price Estimator button
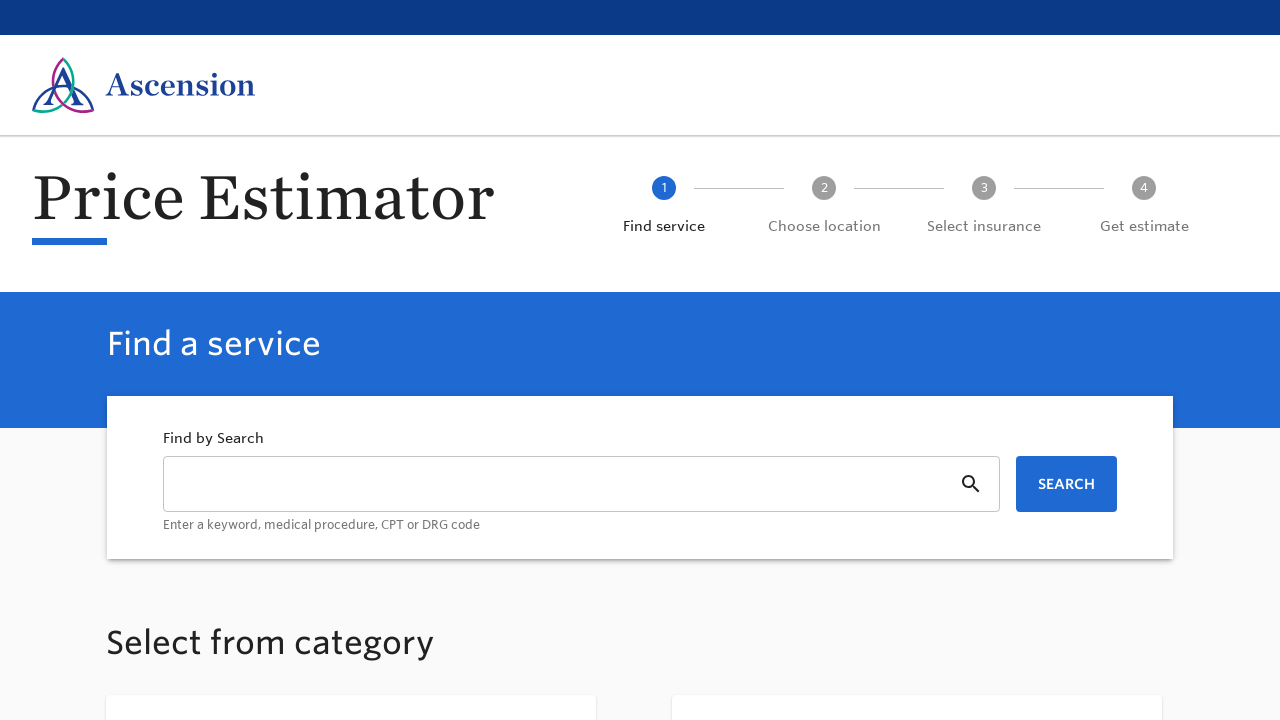

Price Estimator page loaded (domcontentloaded state)
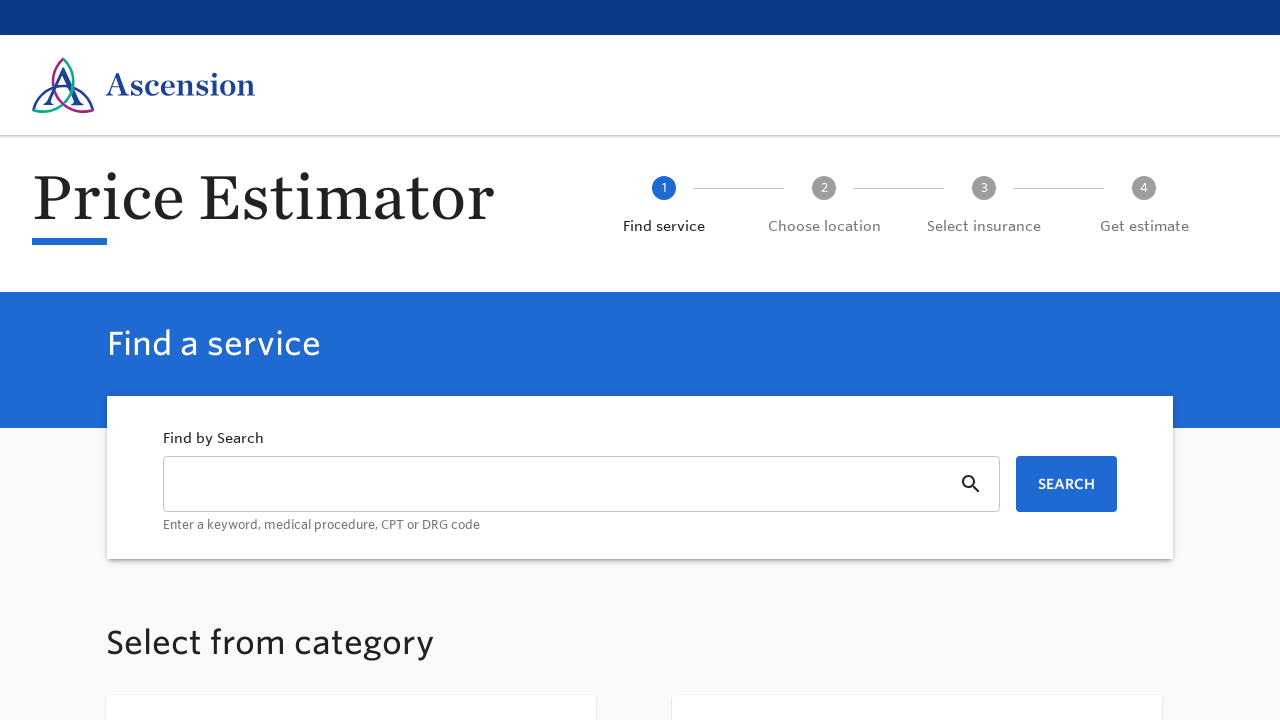

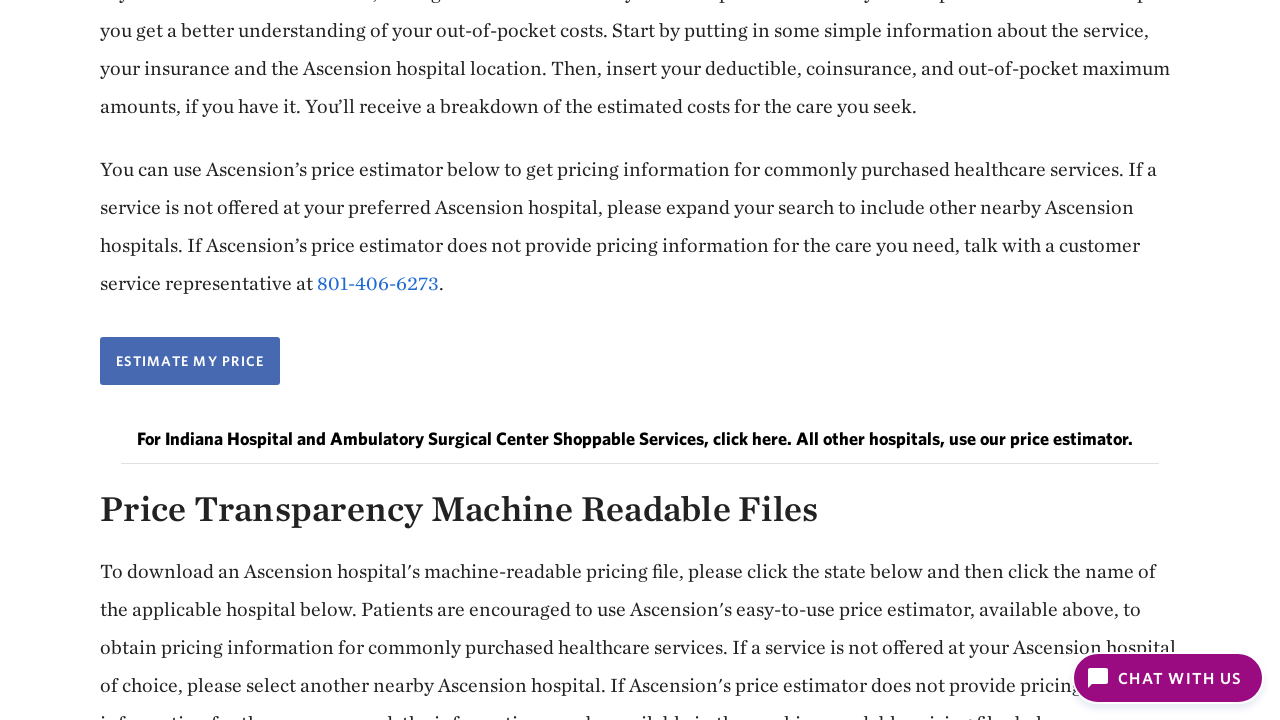